Tests a file input form by filling in first name, last name, and email fields, uploading a file, and submitting the form.

Starting URL: http://suninjuly.github.io/file_input.html

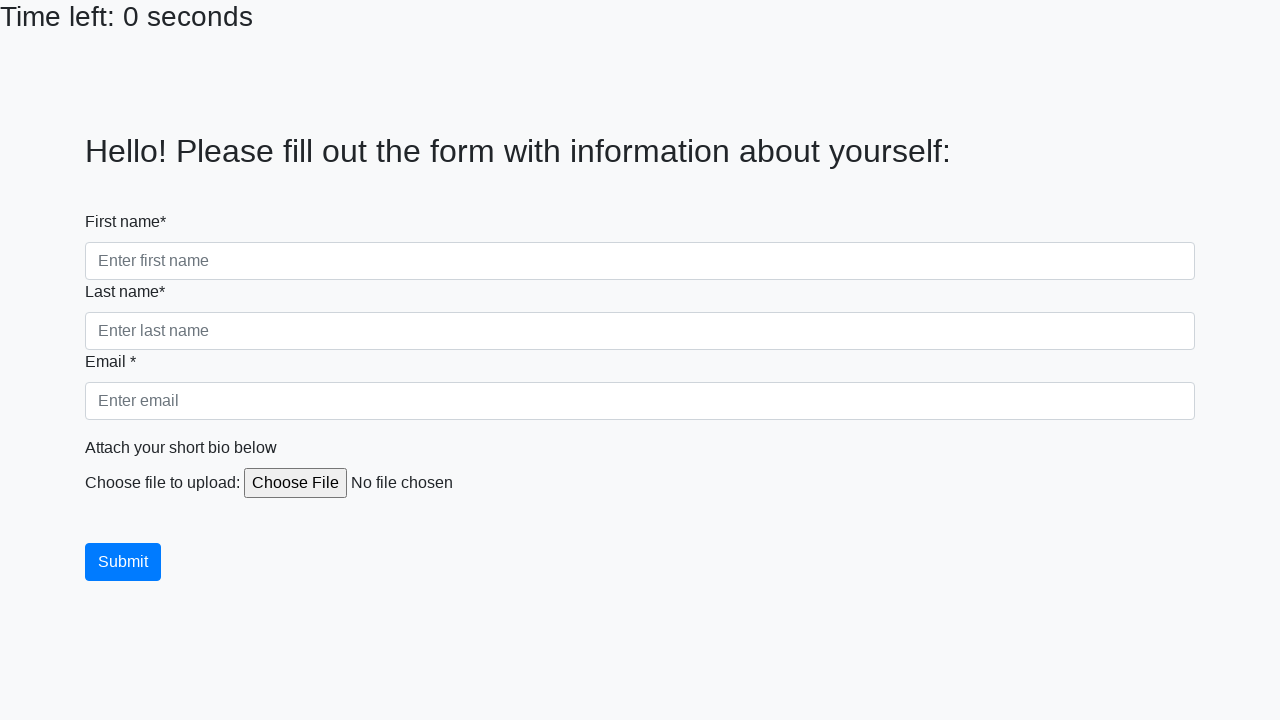

Navigated to file input form at http://suninjuly.github.io/file_input.html
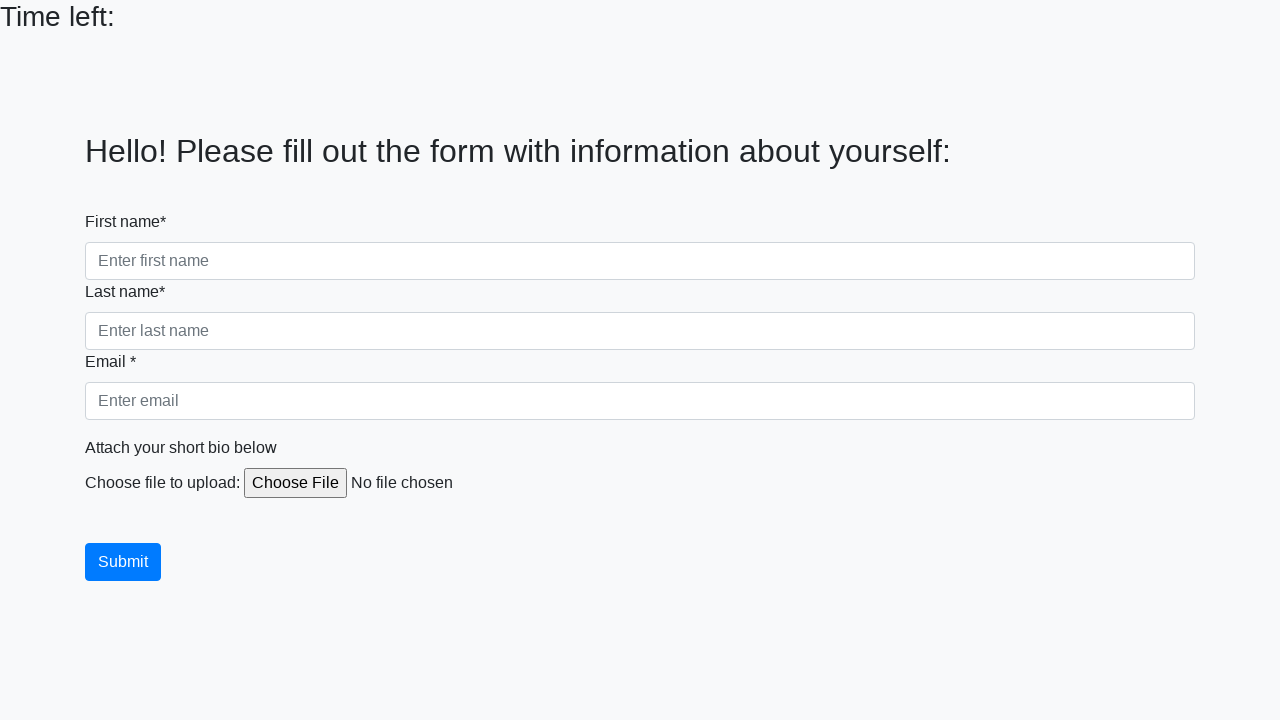

Filled first name field with 'Ivan' on input[name='firstname']
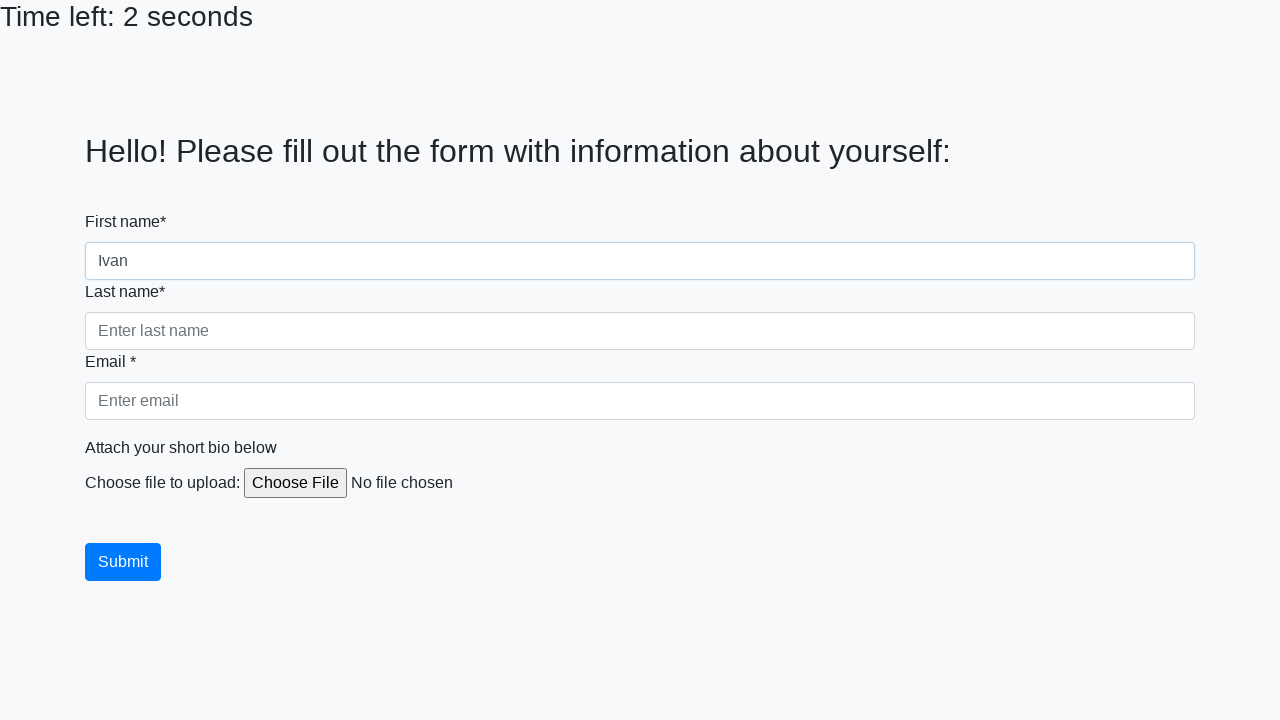

Filled last name field with 'Petrov' on input[name='lastname']
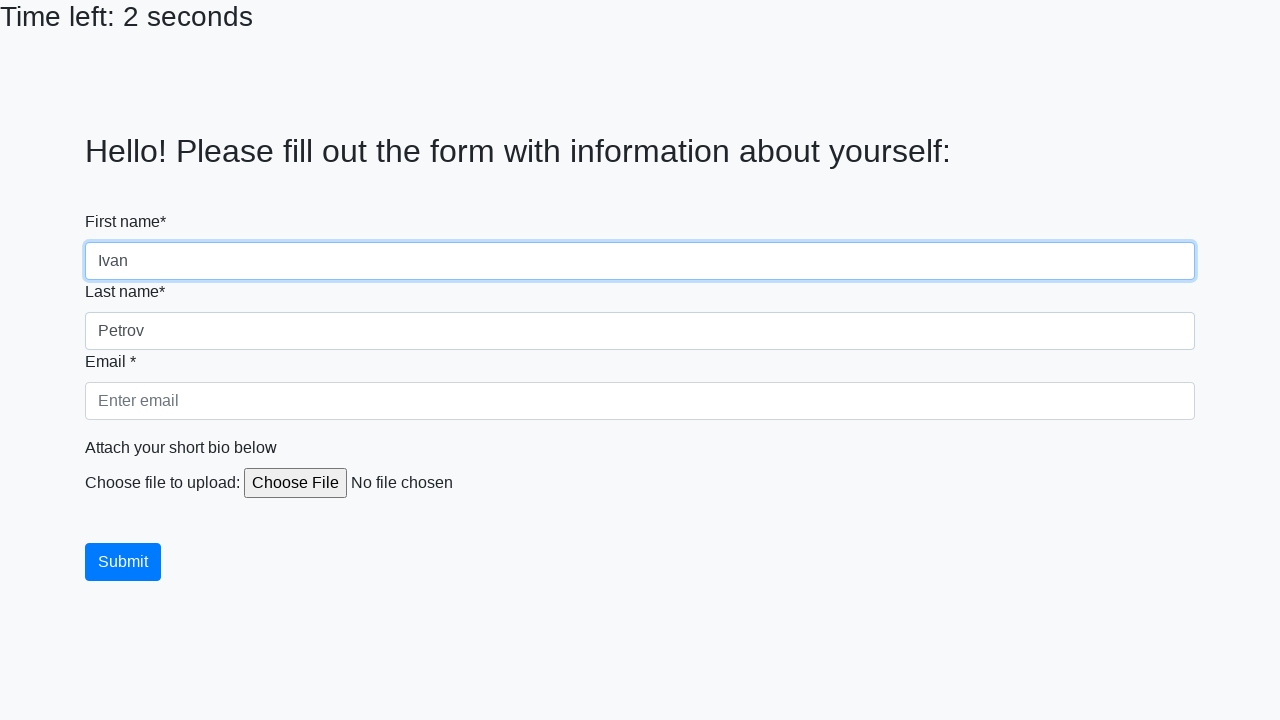

Filled email field with 'petrov@mail.ru' on input[name='email']
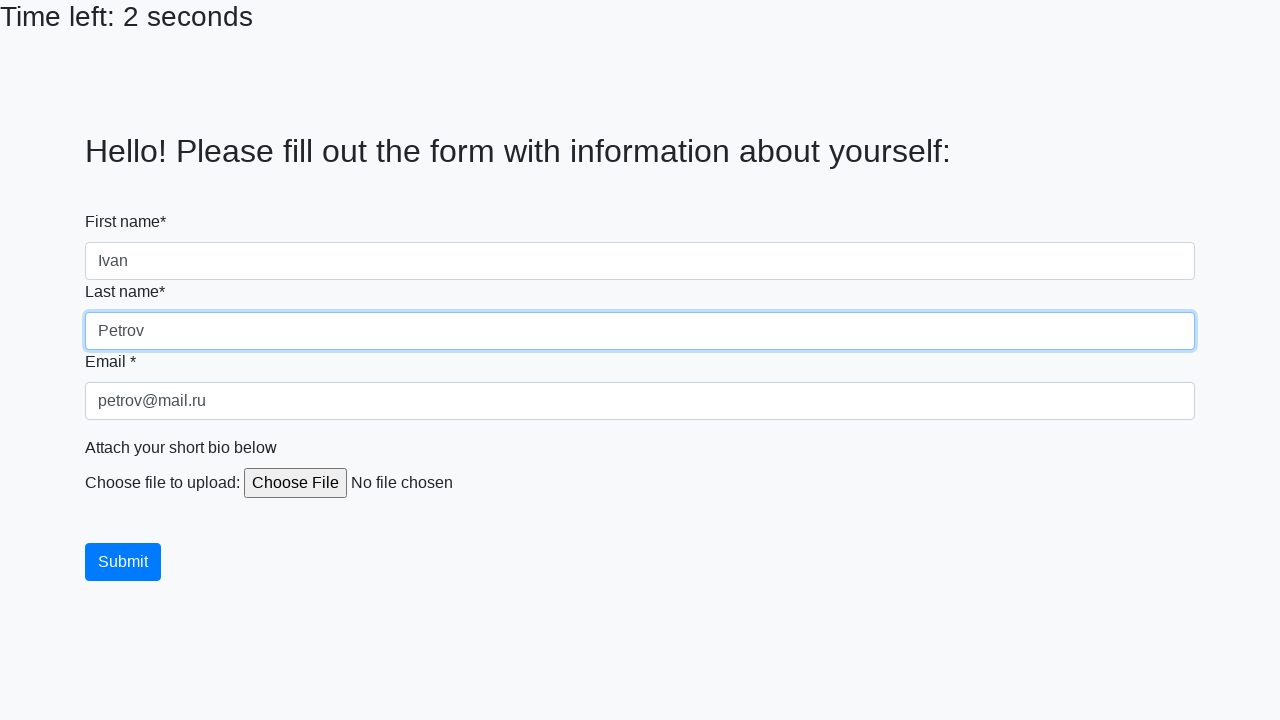

Uploaded file 'file_example.txt' with test content
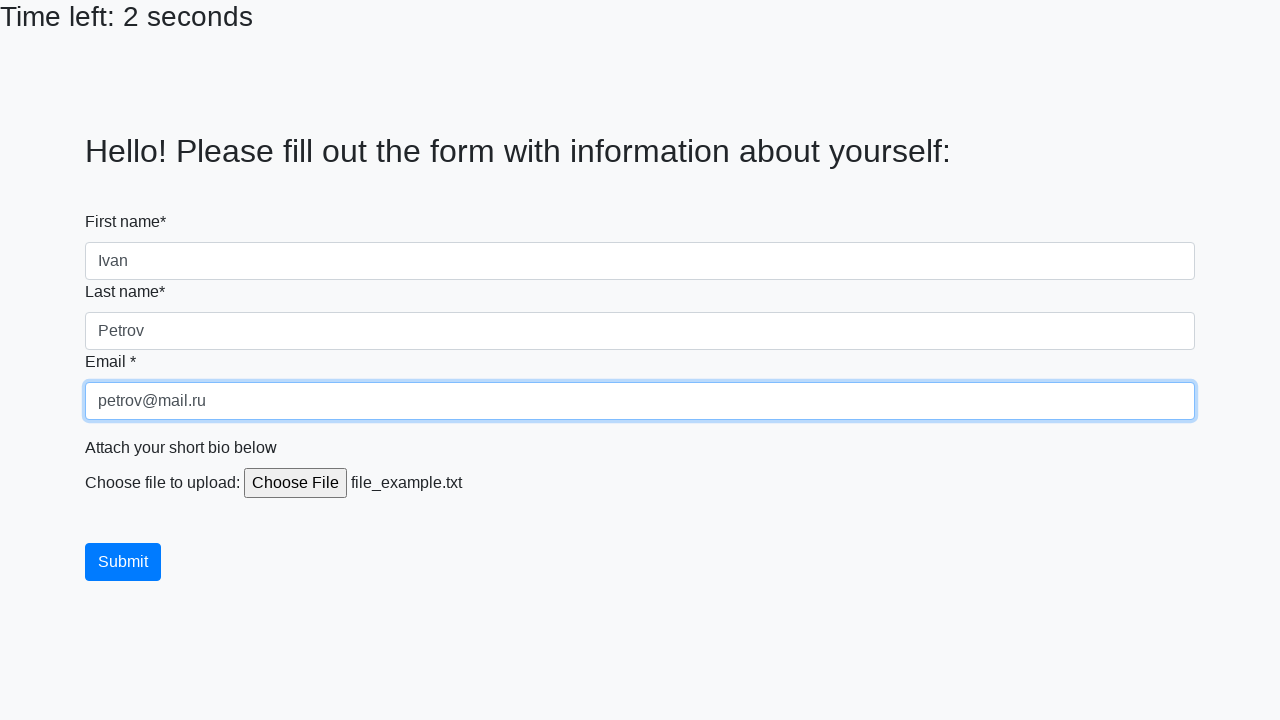

Clicked submit button to submit the form at (123, 562) on body > div > form > button
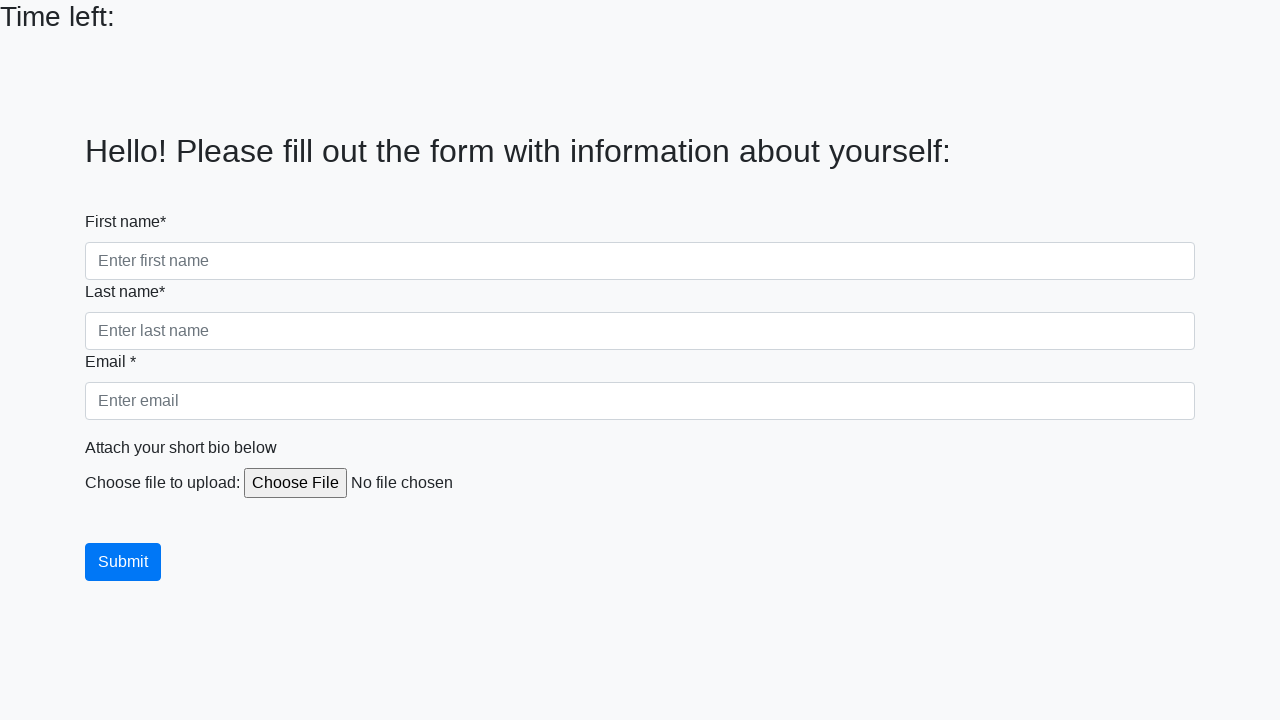

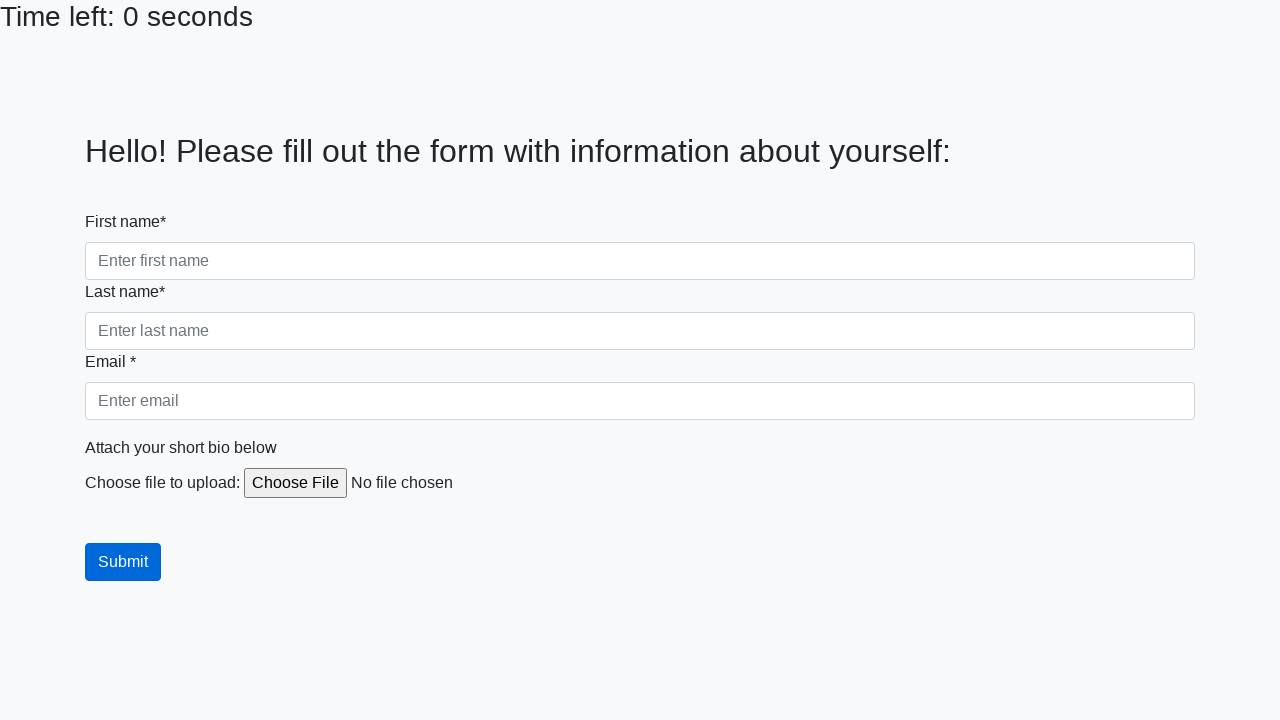